Opens Bilibili website and retrieves the page title to verify the page loaded successfully.

Starting URL: https://www.bilibili.com

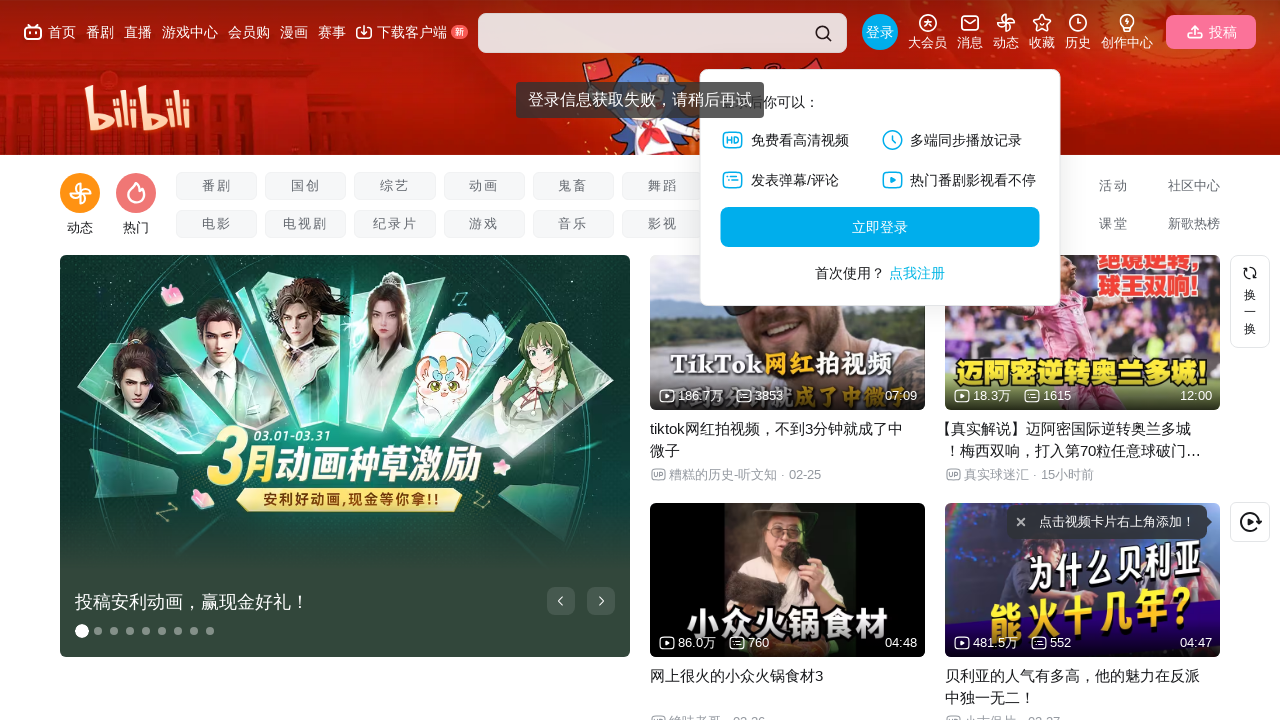

Waited for page to reach domcontentloaded state
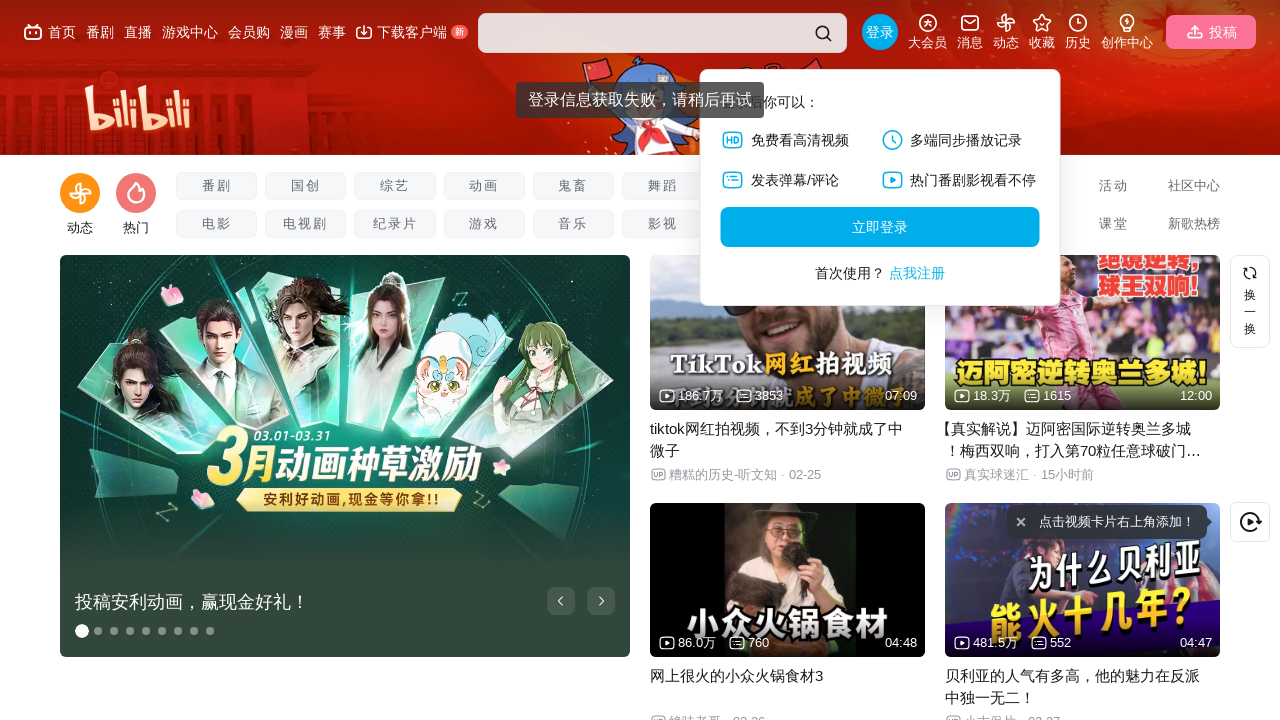

Retrieved page title: 哔哩哔哩 (゜-゜)つロ 干杯~-bilibili
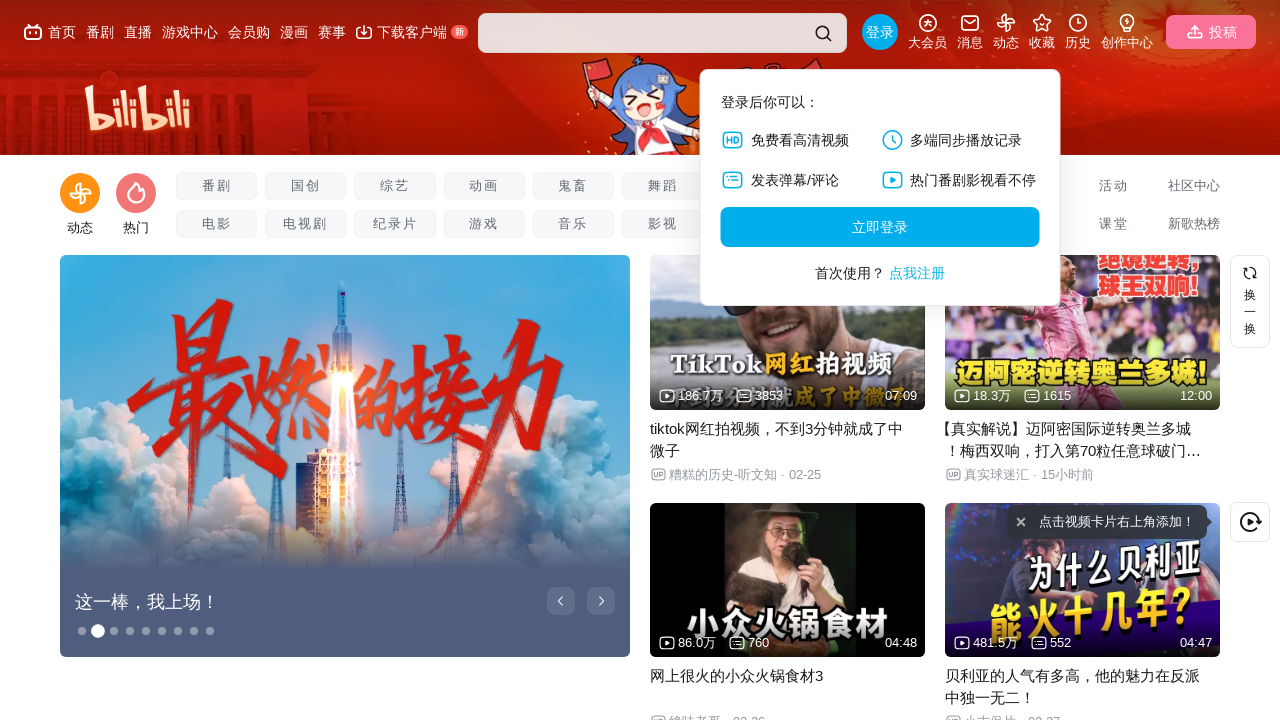

Printed page title to console
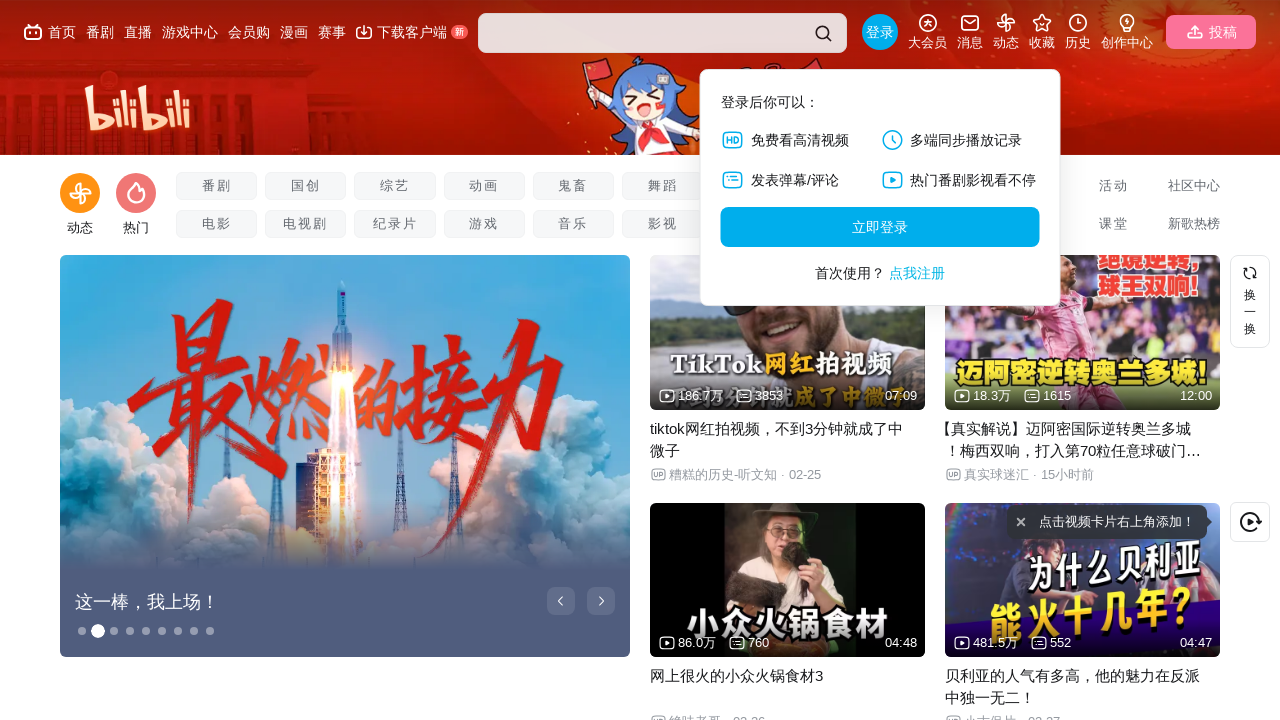

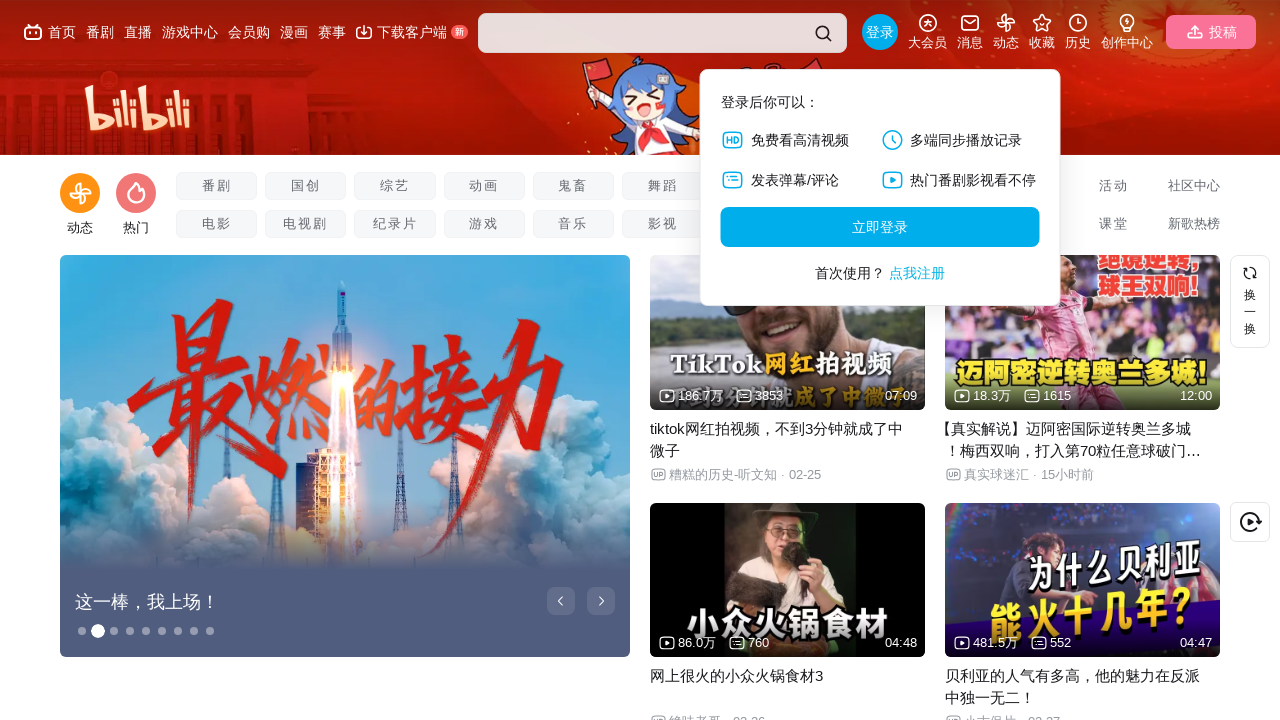